Tests iframe interaction by switching to a frame and entering text into an input field within the frame

Starting URL: https://demo.automationtesting.in/Frames.html

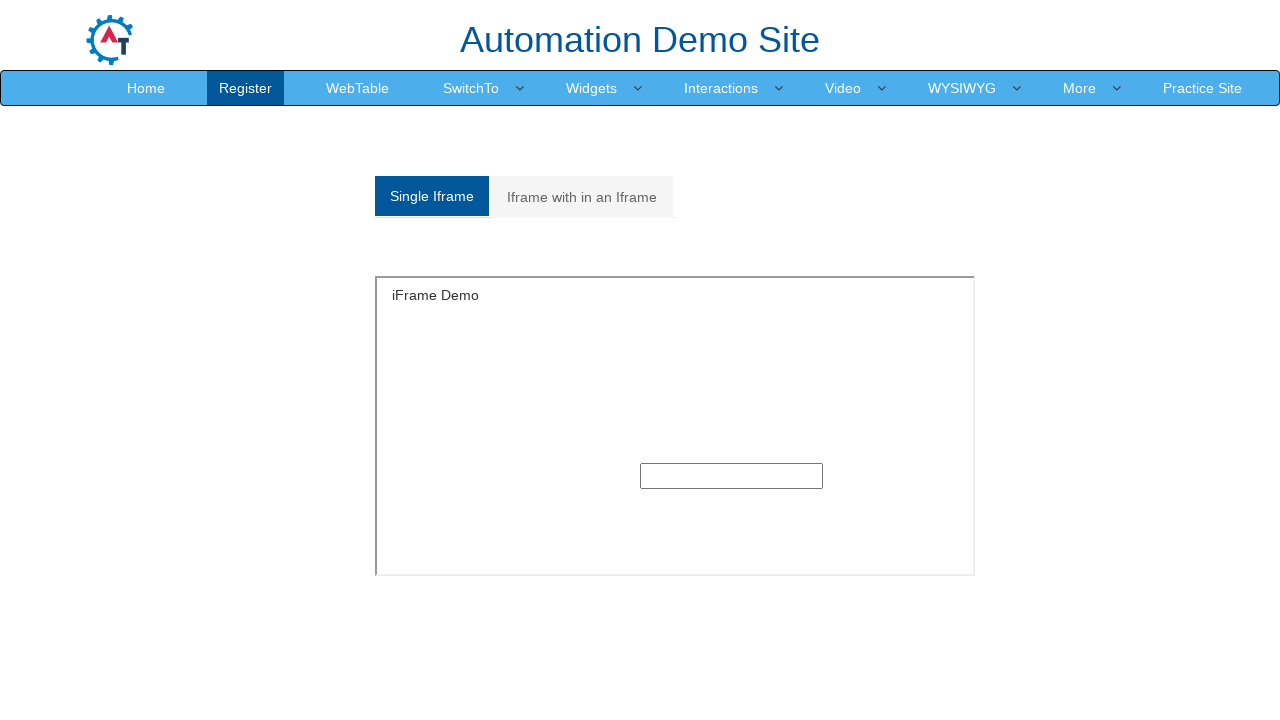

Navigated to iframe test page
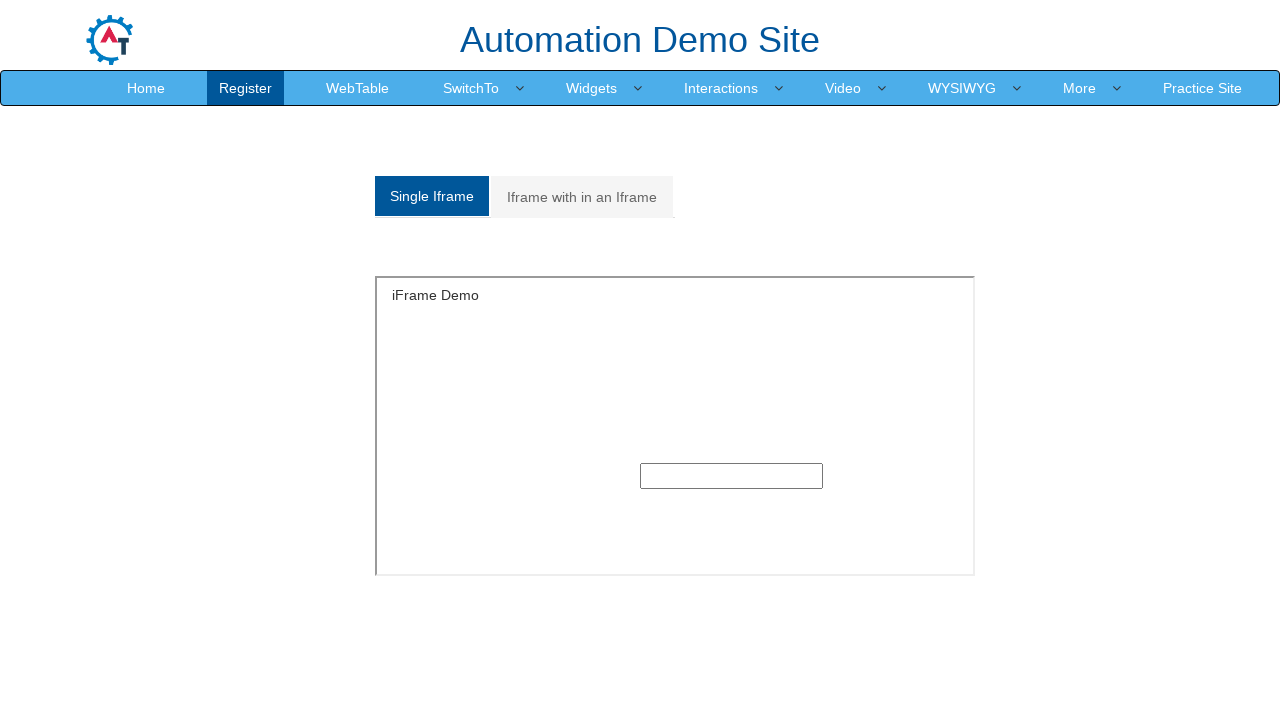

Located iframe with id 'singleframe'
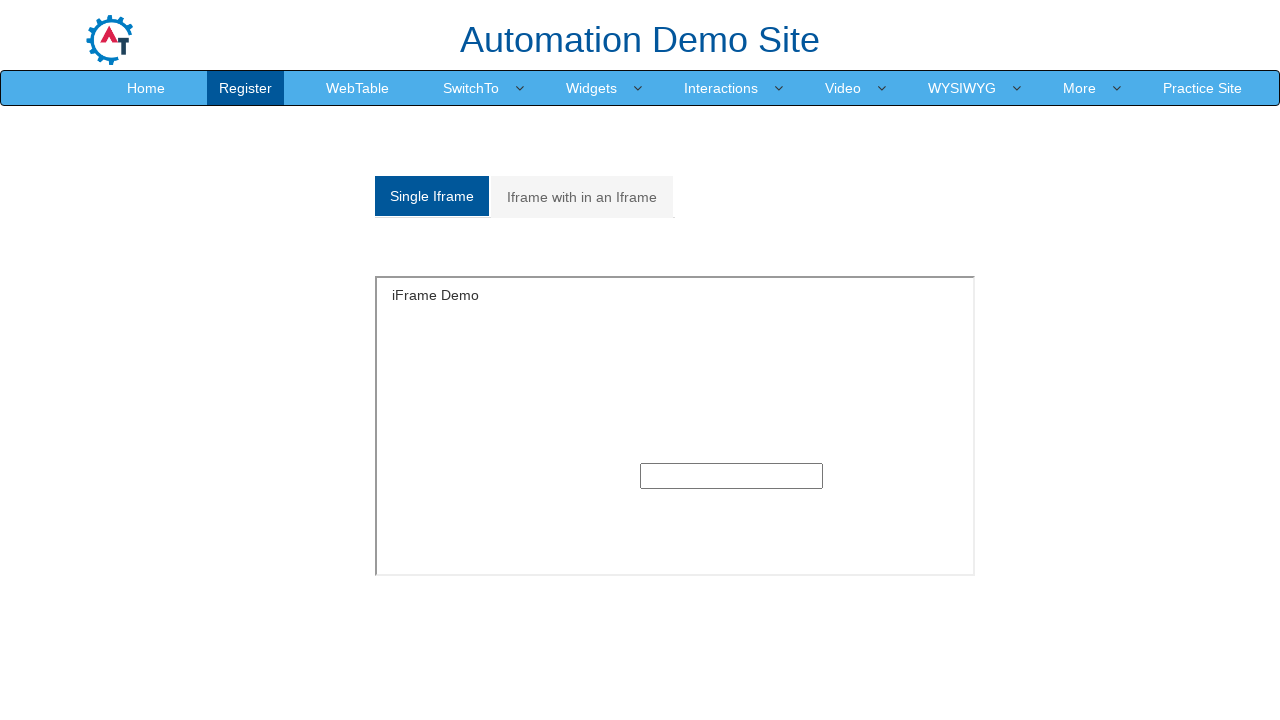

Entered 'Selenium' into input field within iframe on iframe#singleframe >> internal:control=enter-frame >> xpath=/html/body/section/d
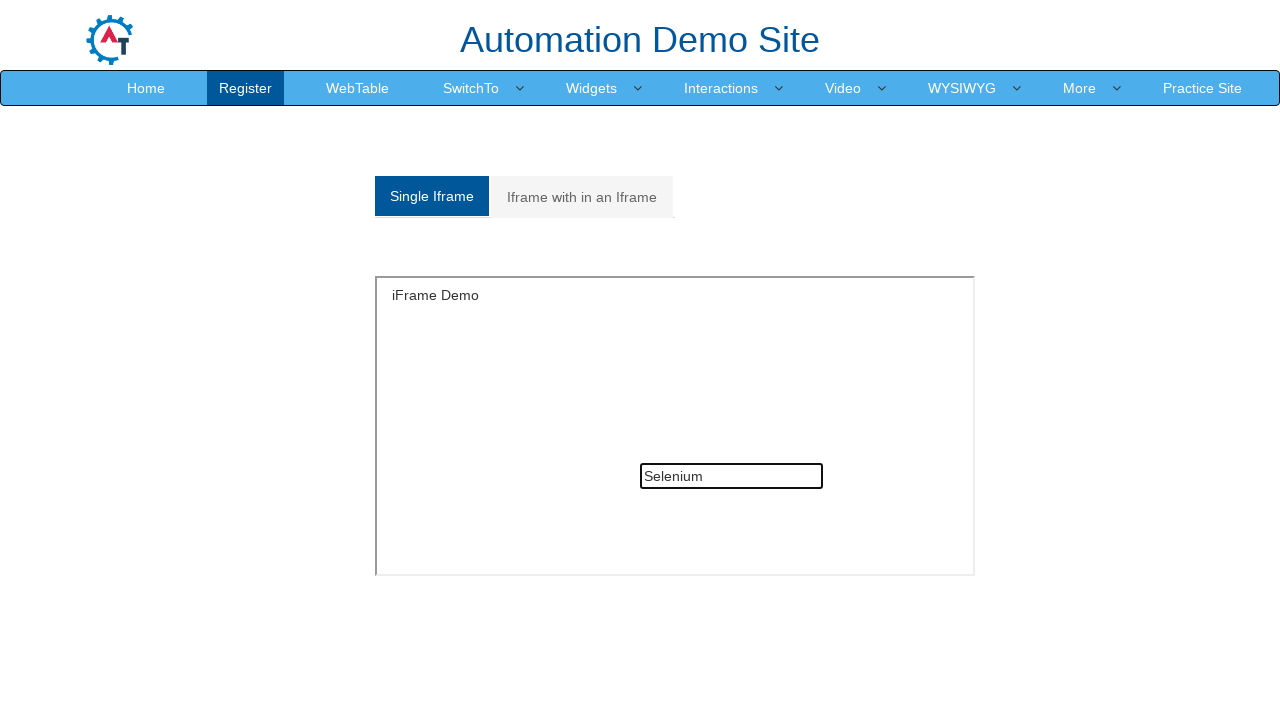

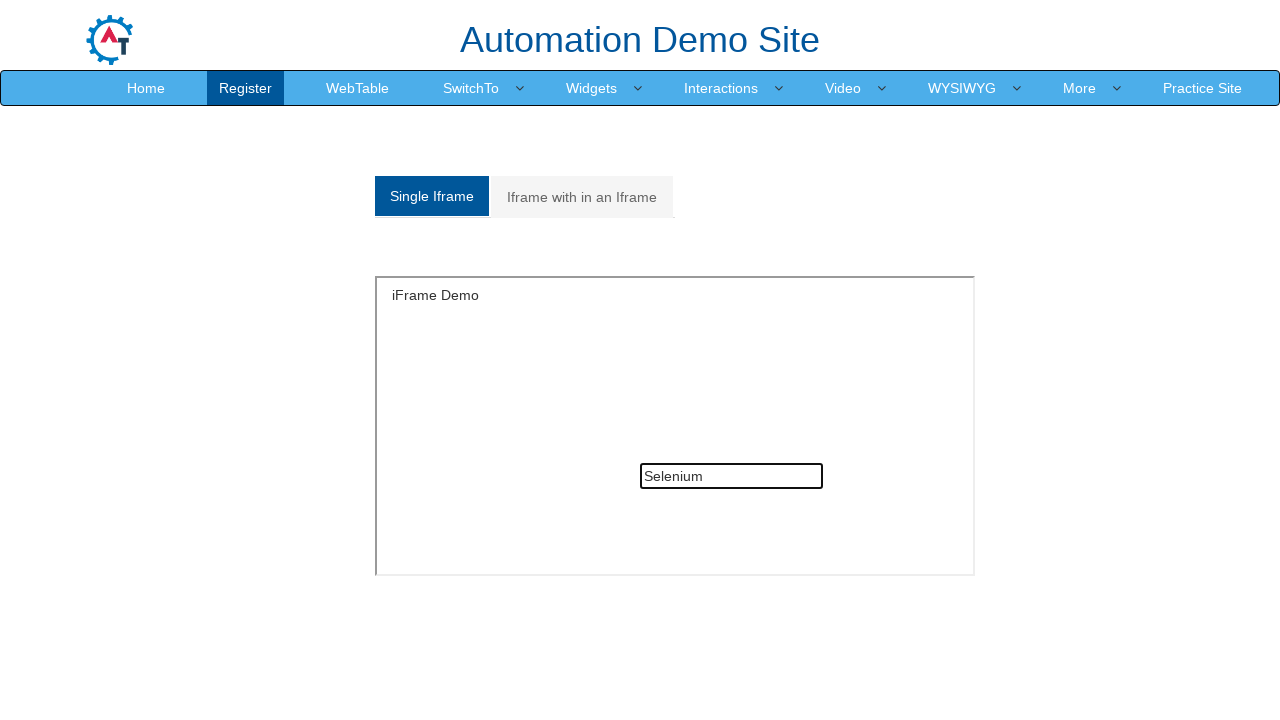